Tests the Buy menu navigation by clicking on the Buy link in the header and waiting for the page to load

Starting URL: https://purplewave.com

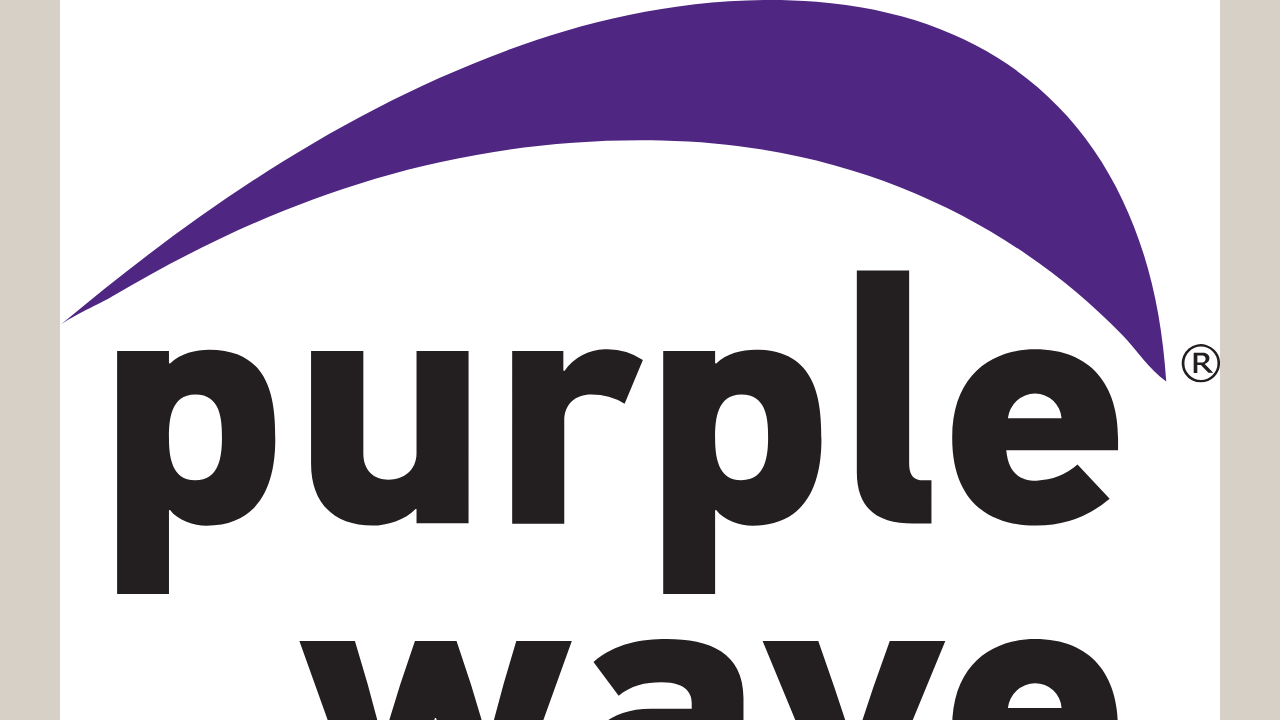

Clicked Buy link in header navigation at (74, 360) on text=Buy
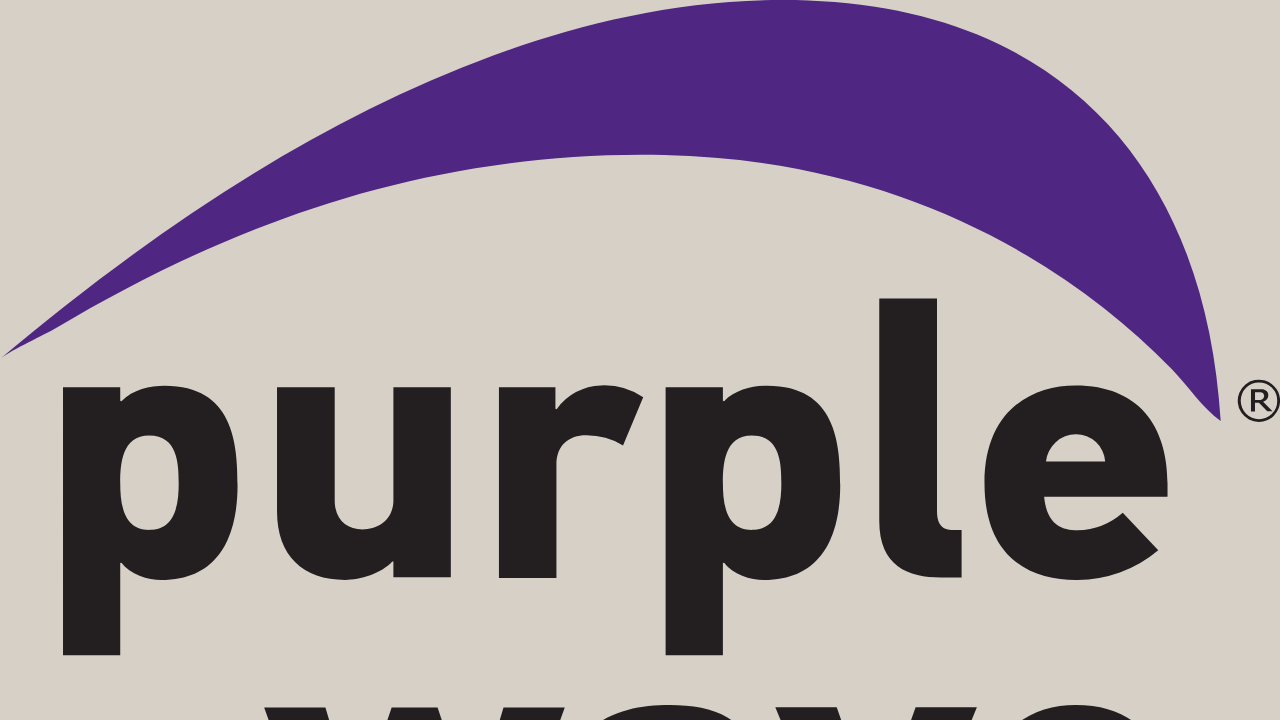

Page fully loaded
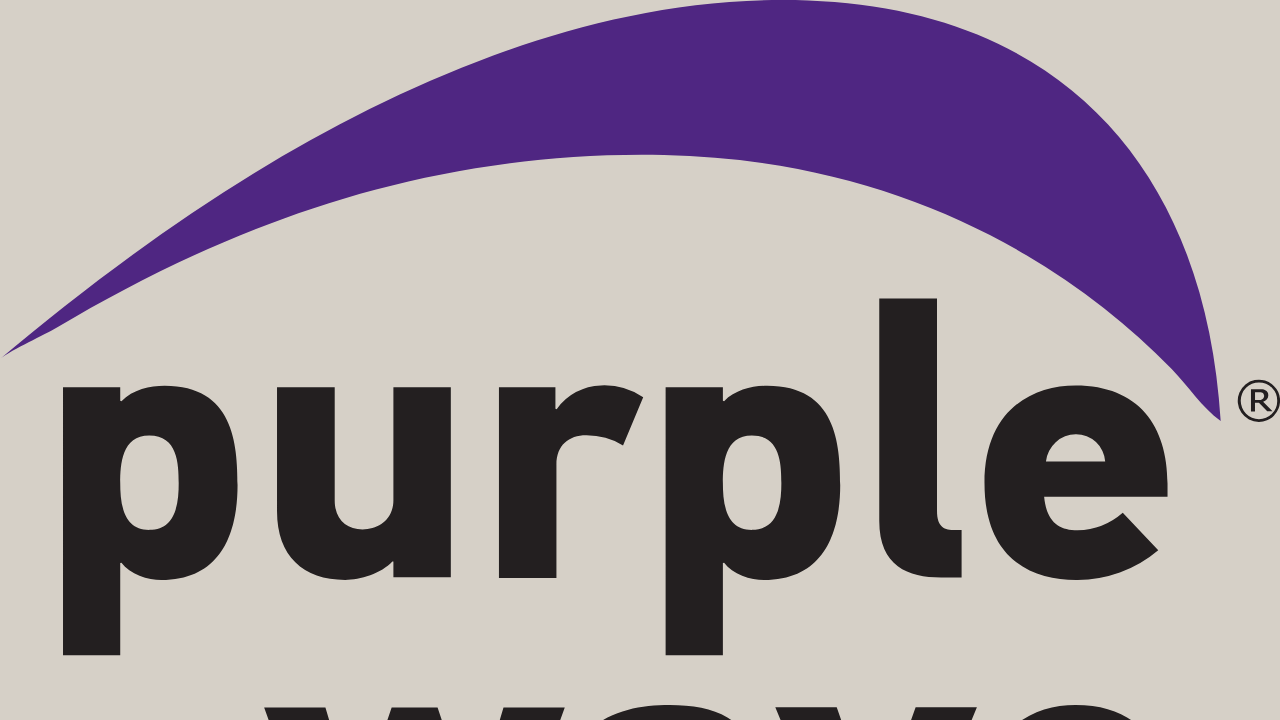

Main content (body) is visible
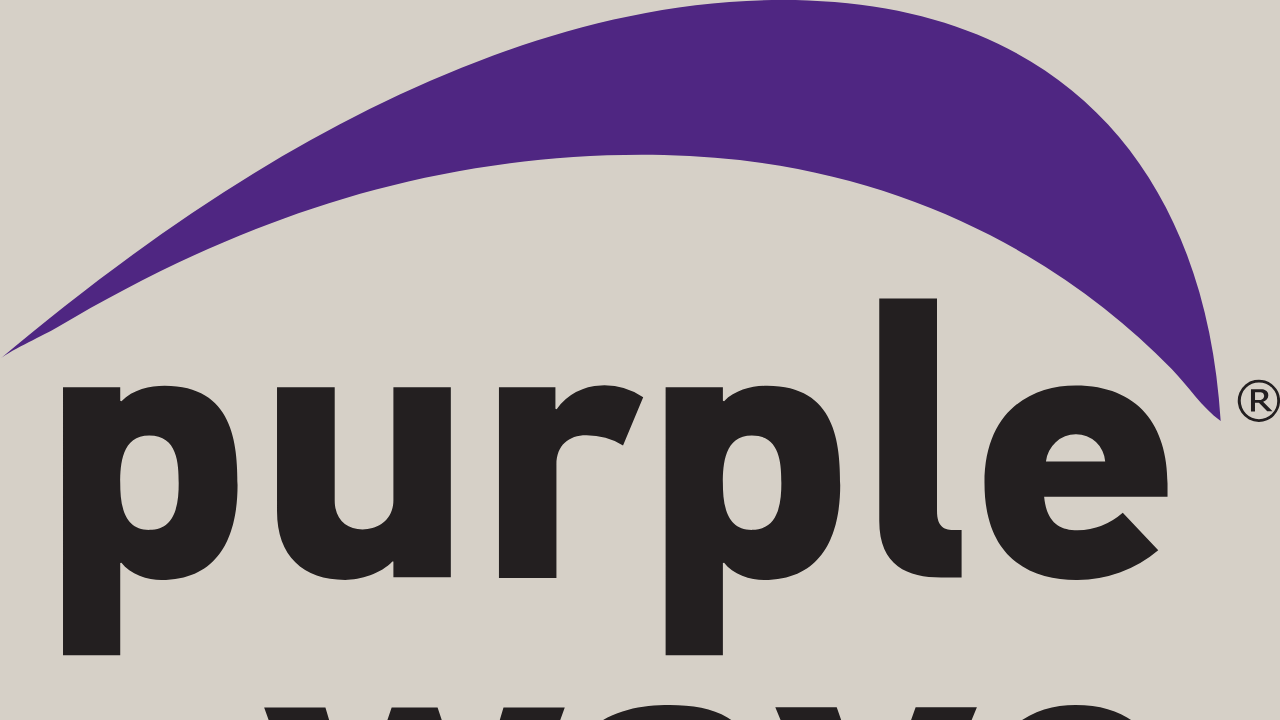

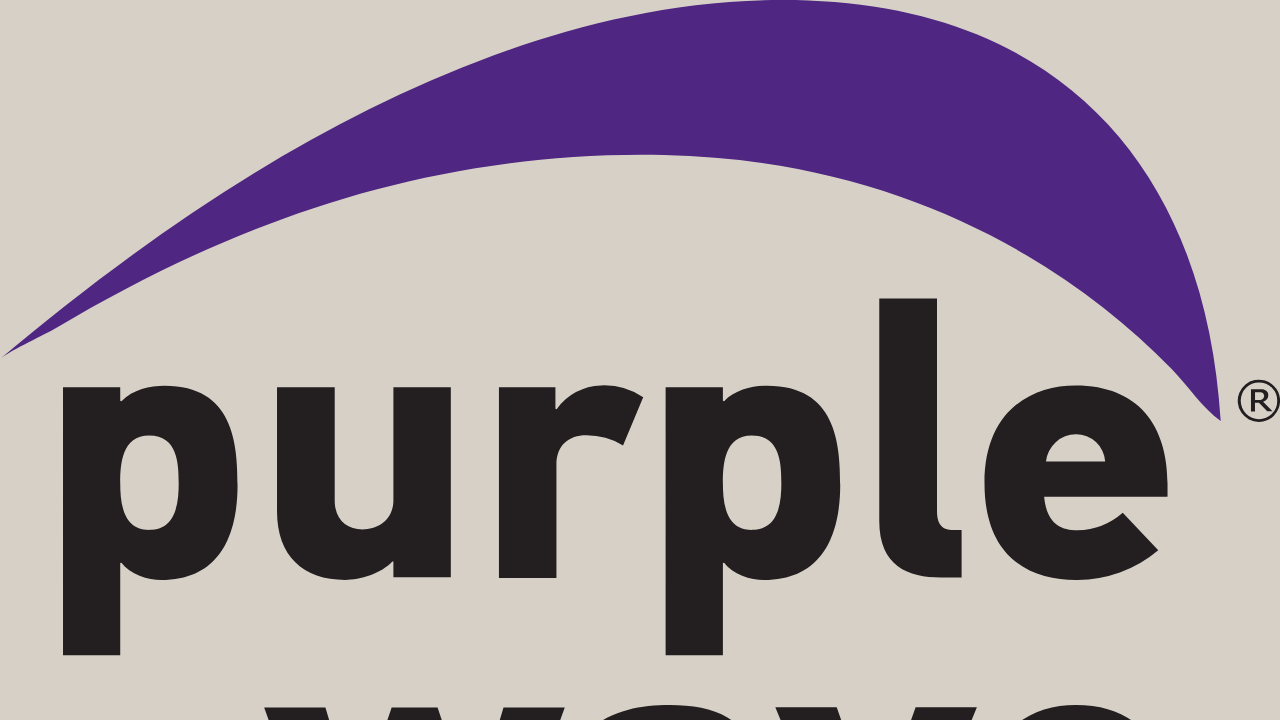